Tests clicking dynamically enabled buttons that start disabled and become clickable

Starting URL: https://testpages.eviltester.com/styled/dynamic-buttons-disabled.html

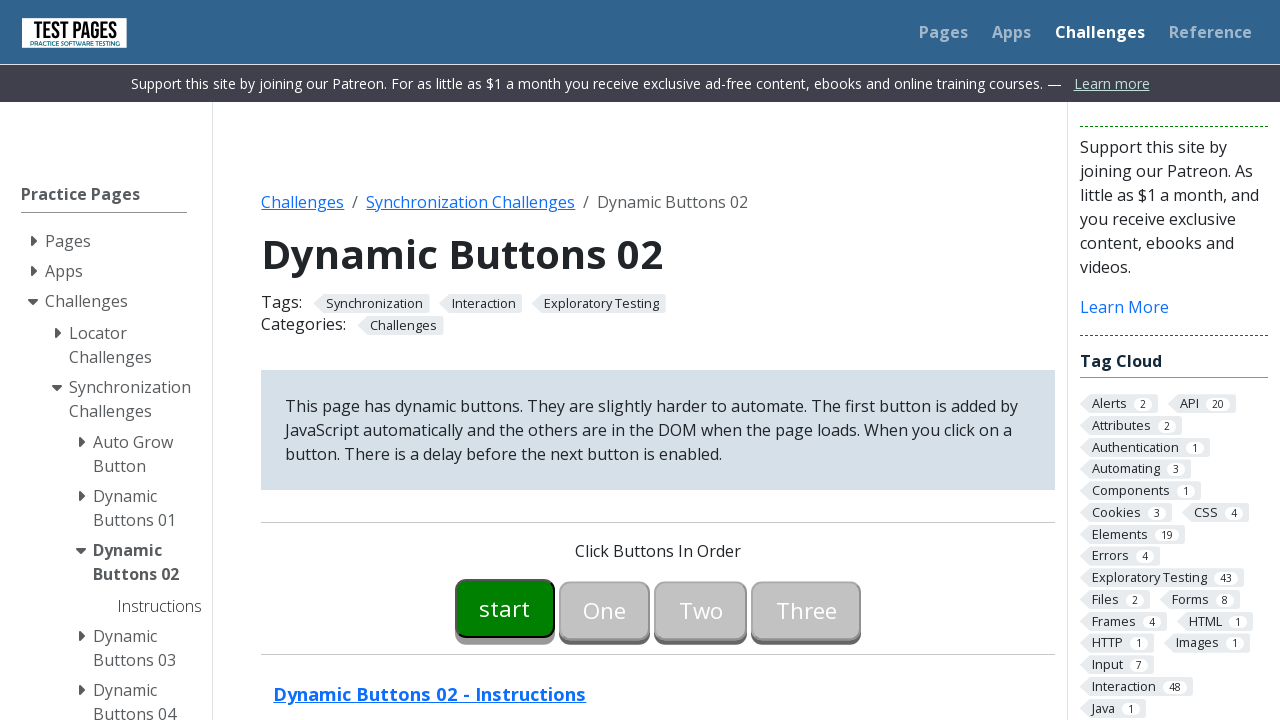

Waited for button00 to become enabled
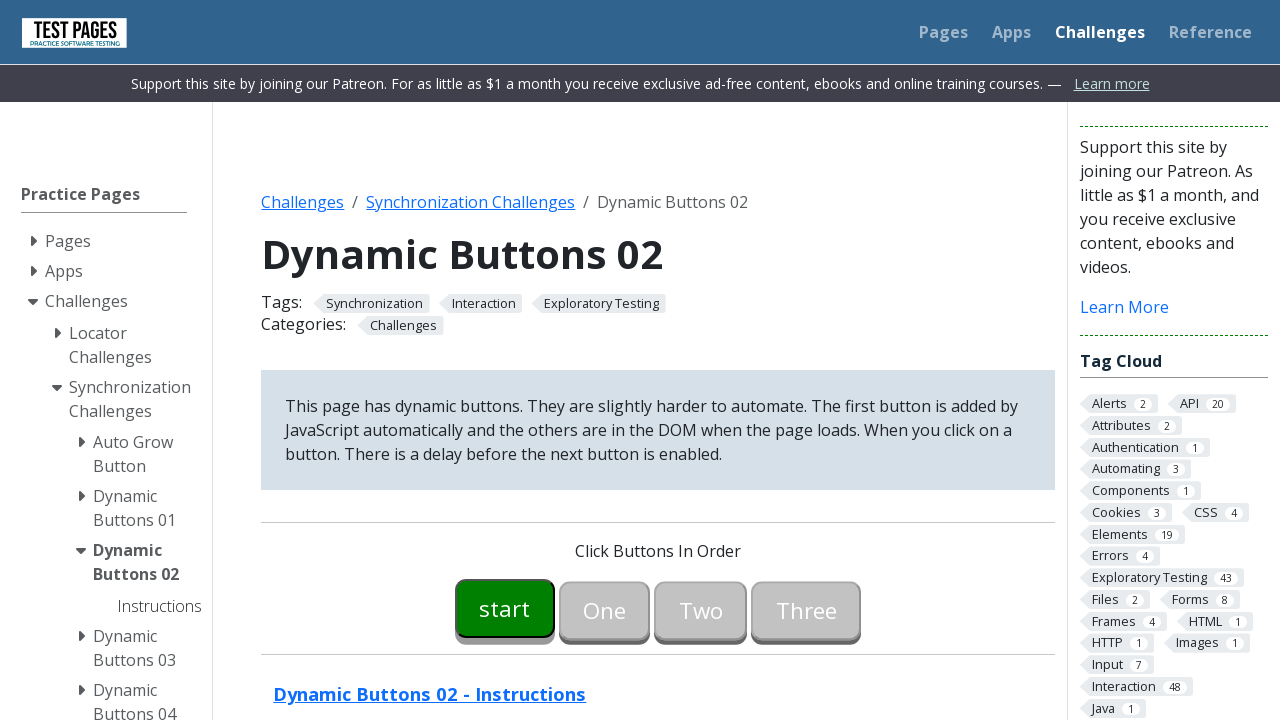

Clicked dynamically enabled button00 at (505, 608) on #button00
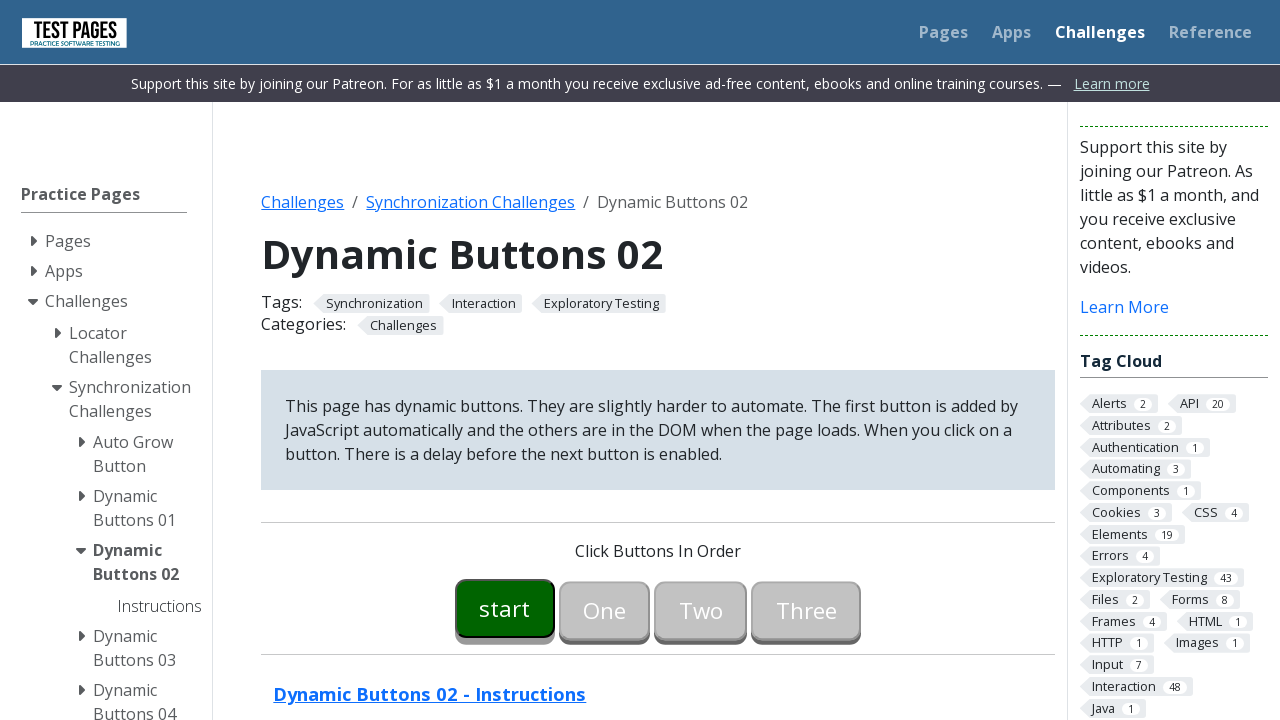

Waited for button01 to become enabled
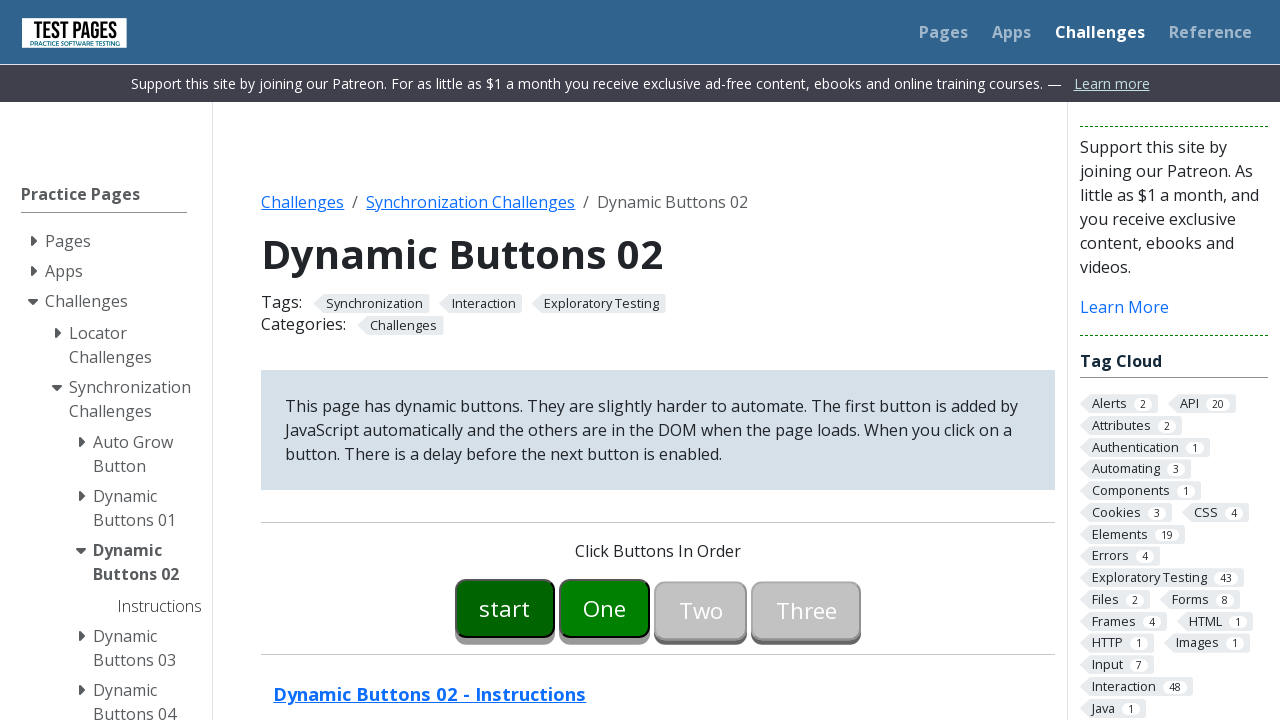

Clicked dynamically enabled button01 at (605, 608) on #button01
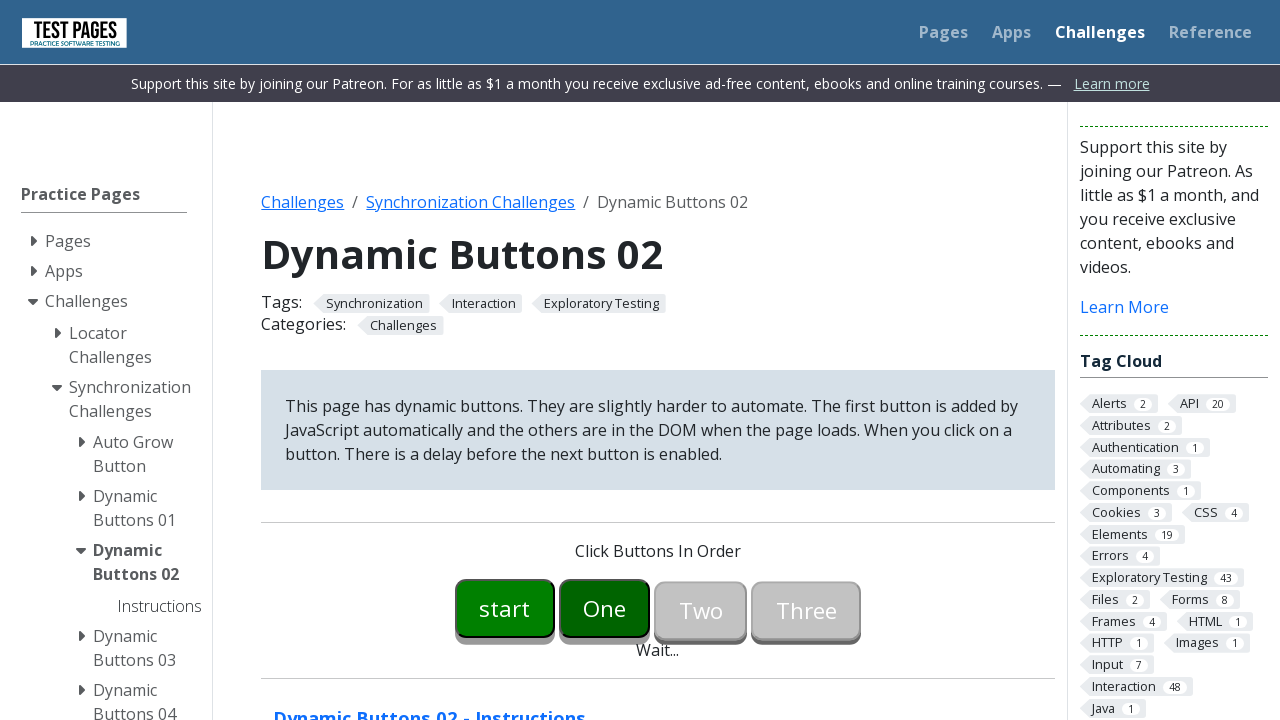

Waited for button02 to become enabled
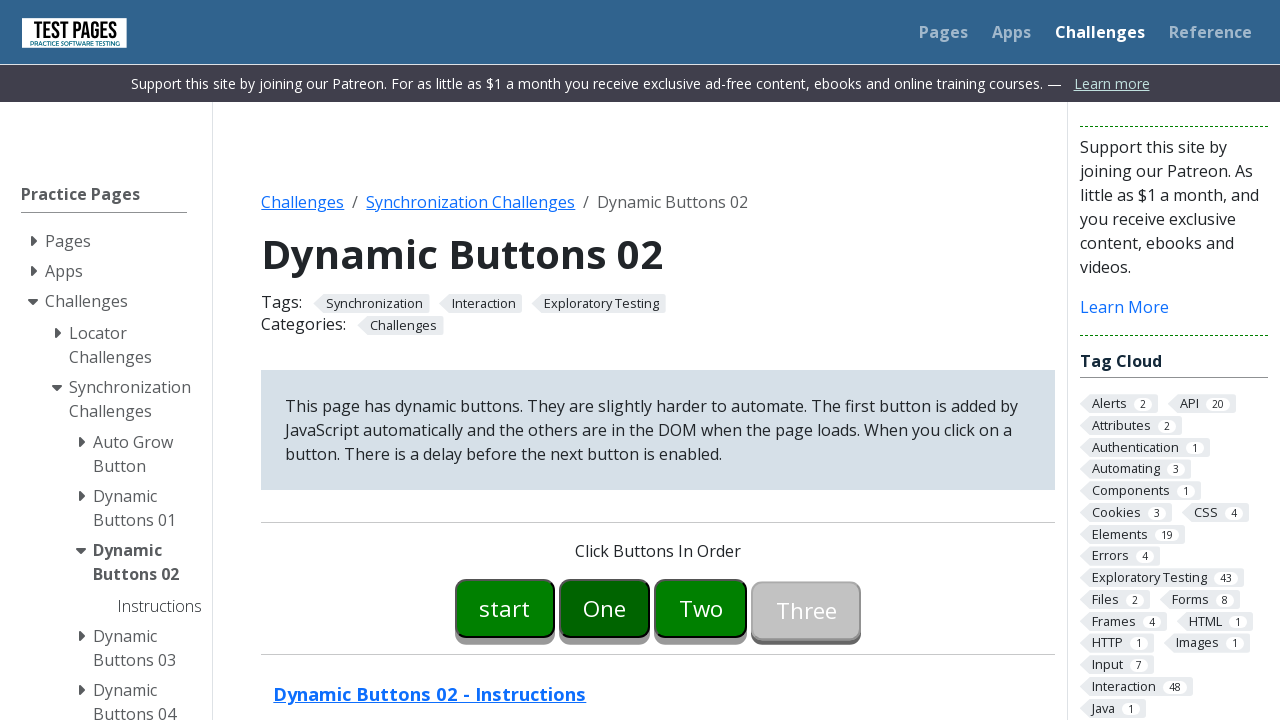

Clicked dynamically enabled button02 at (701, 608) on #button02
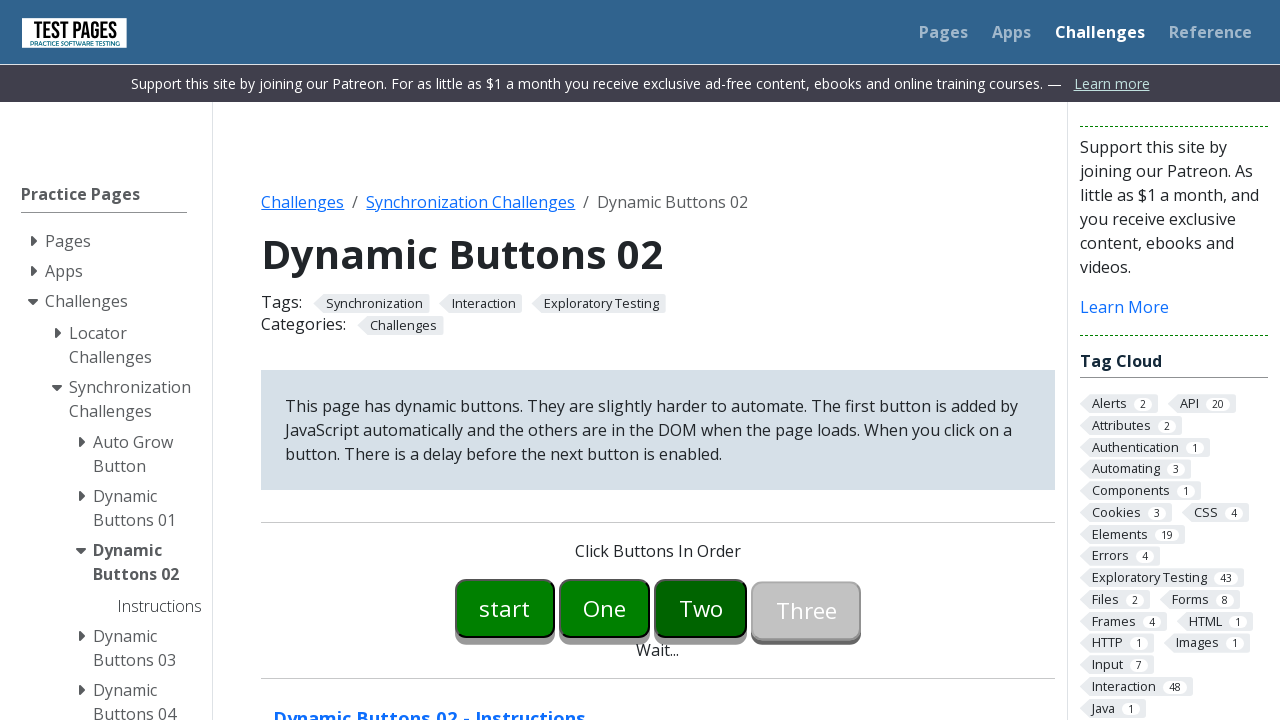

Waited for button03 to become enabled
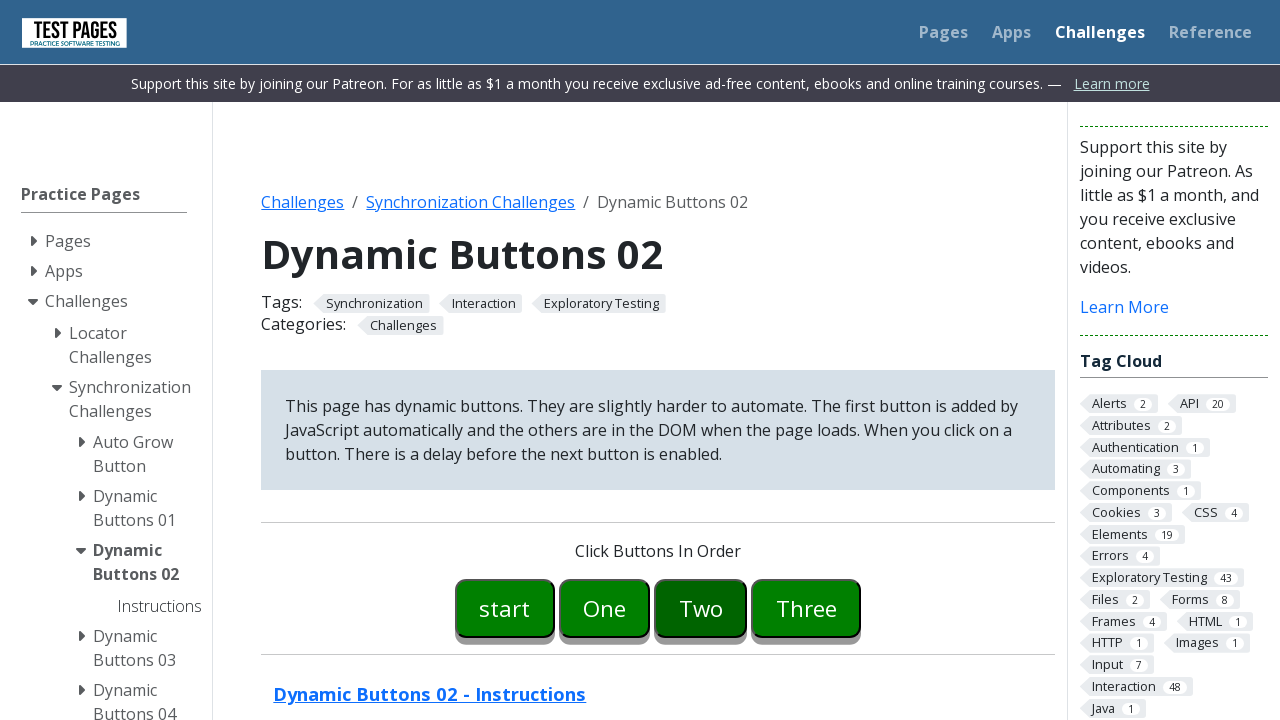

Clicked dynamically enabled button03 at (806, 608) on #button03
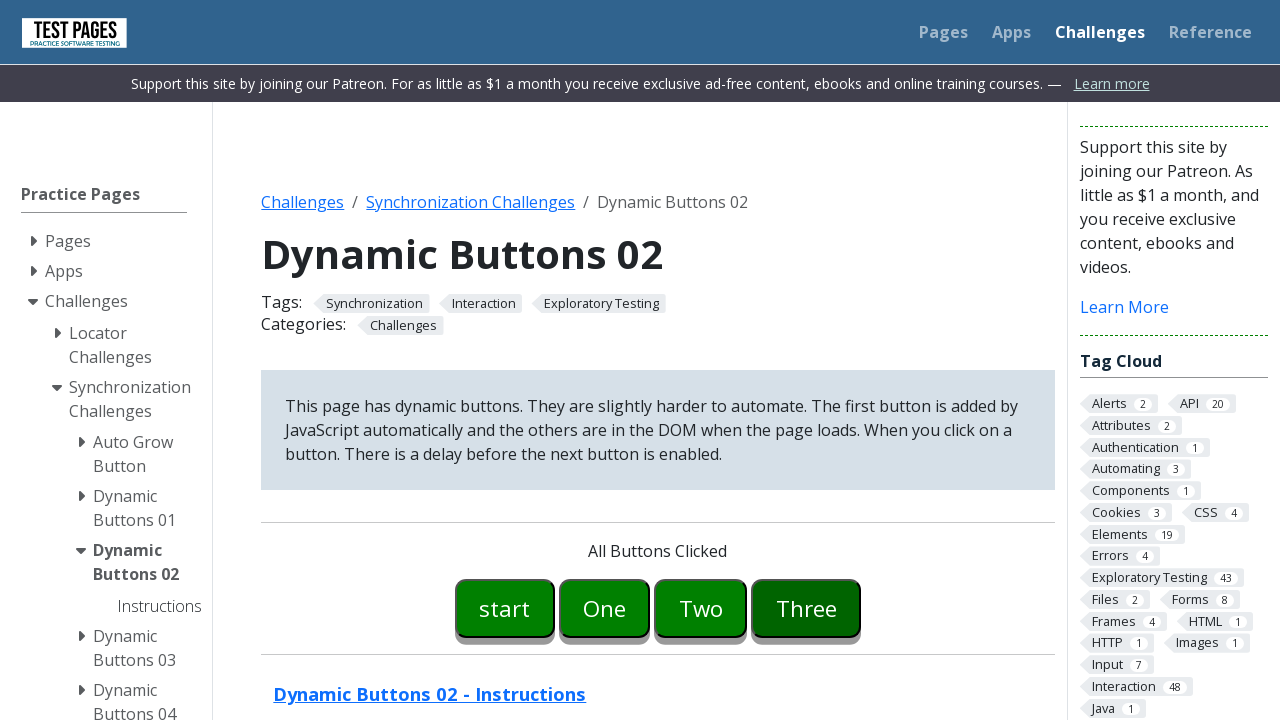

Waited for completion message to appear
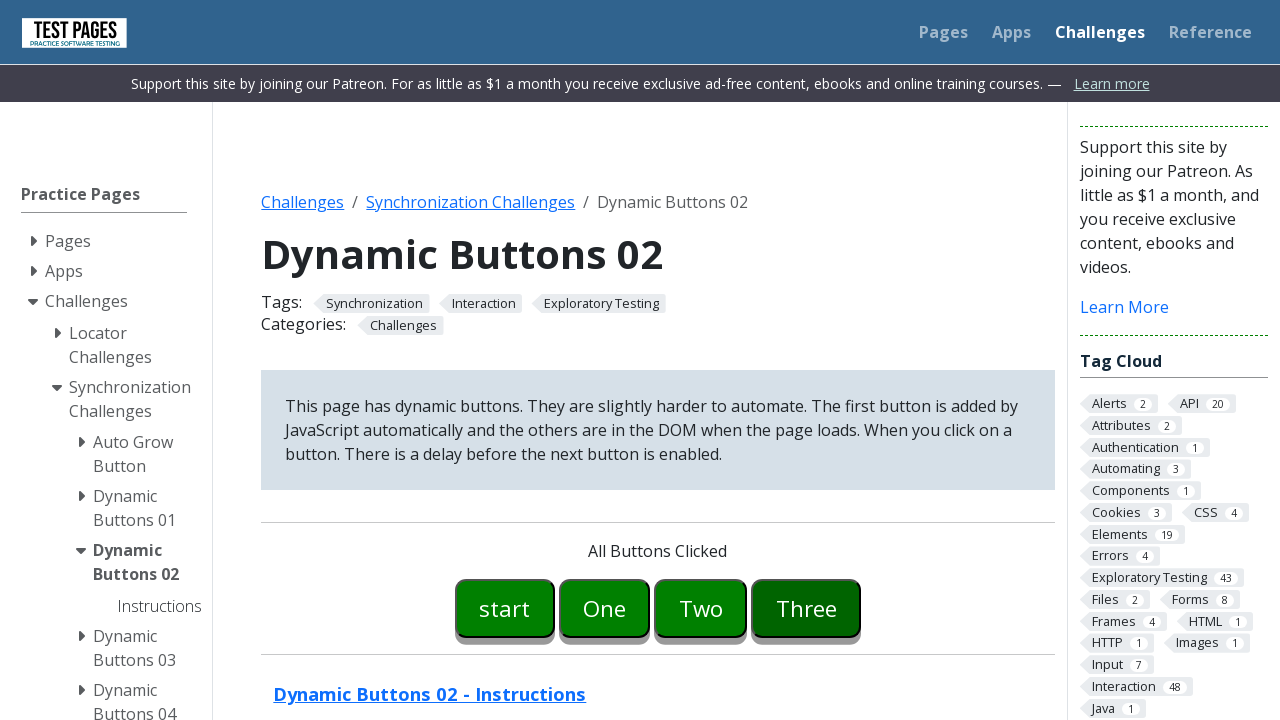

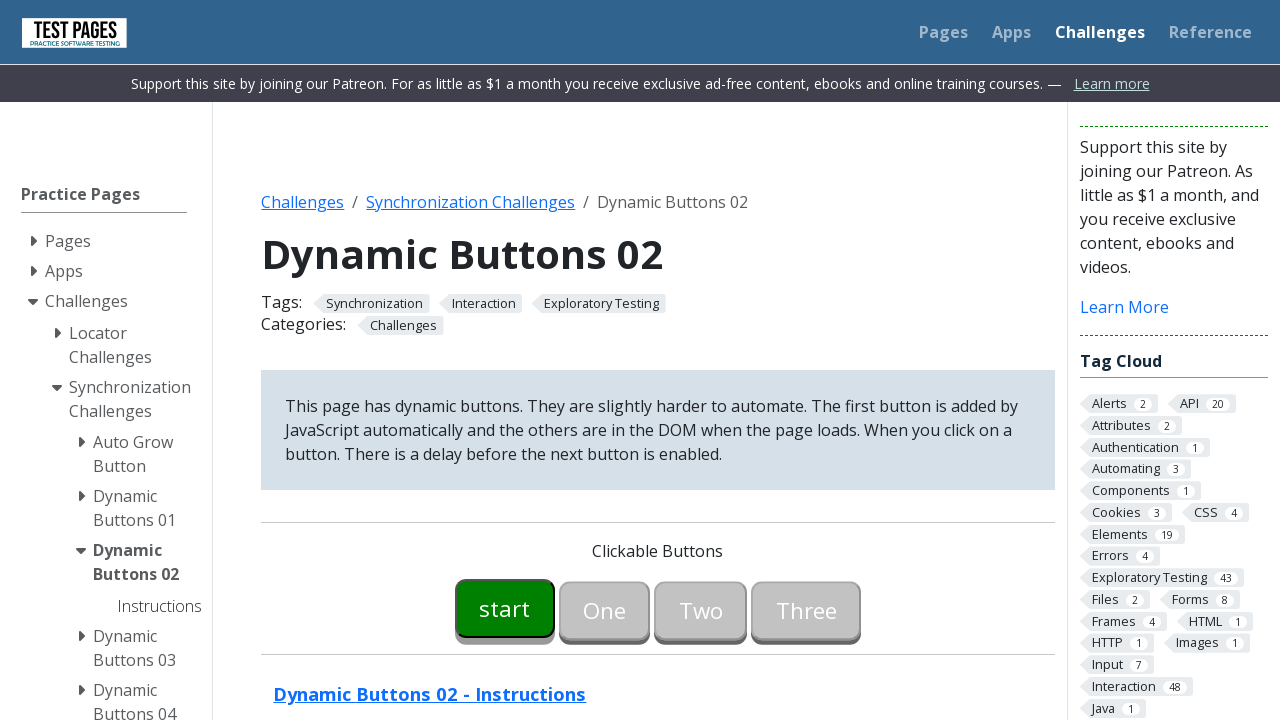